Tests drag and drop functionality on the jQuery UI droppable demo page by dragging an element and dropping it onto a target area

Starting URL: https://jqueryui.com/droppable/

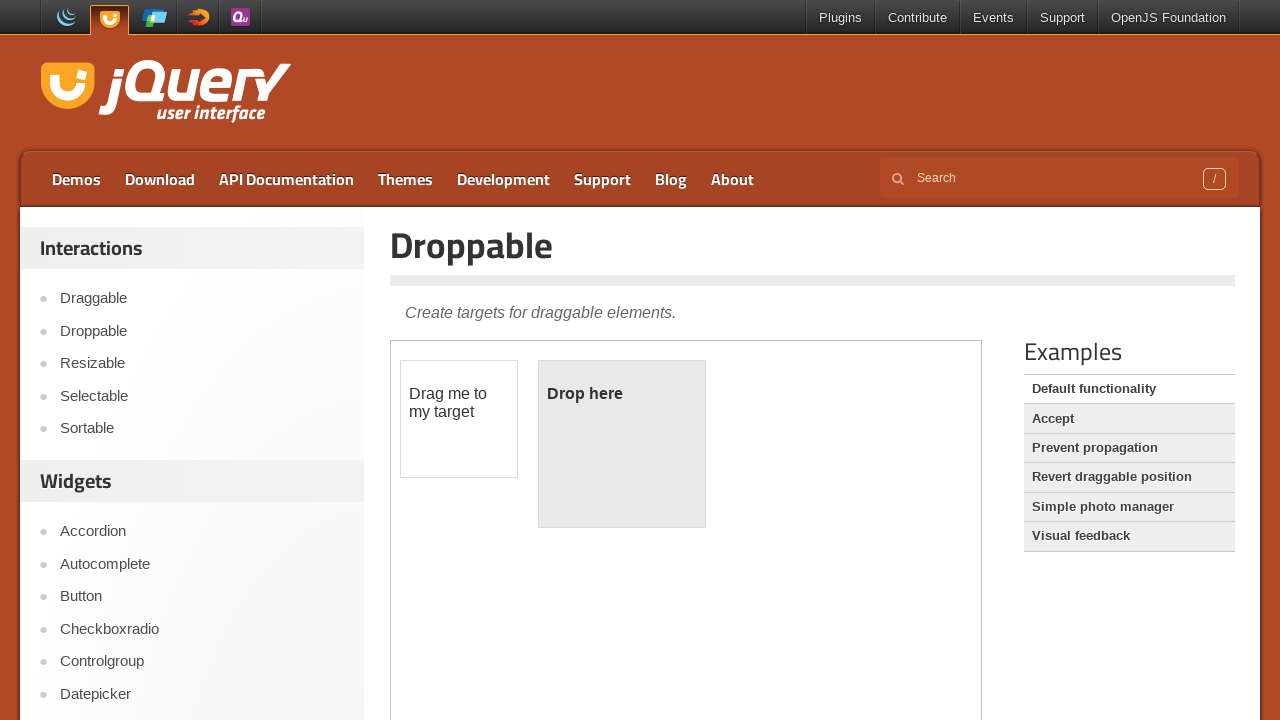

Navigated to jQuery UI droppable demo page
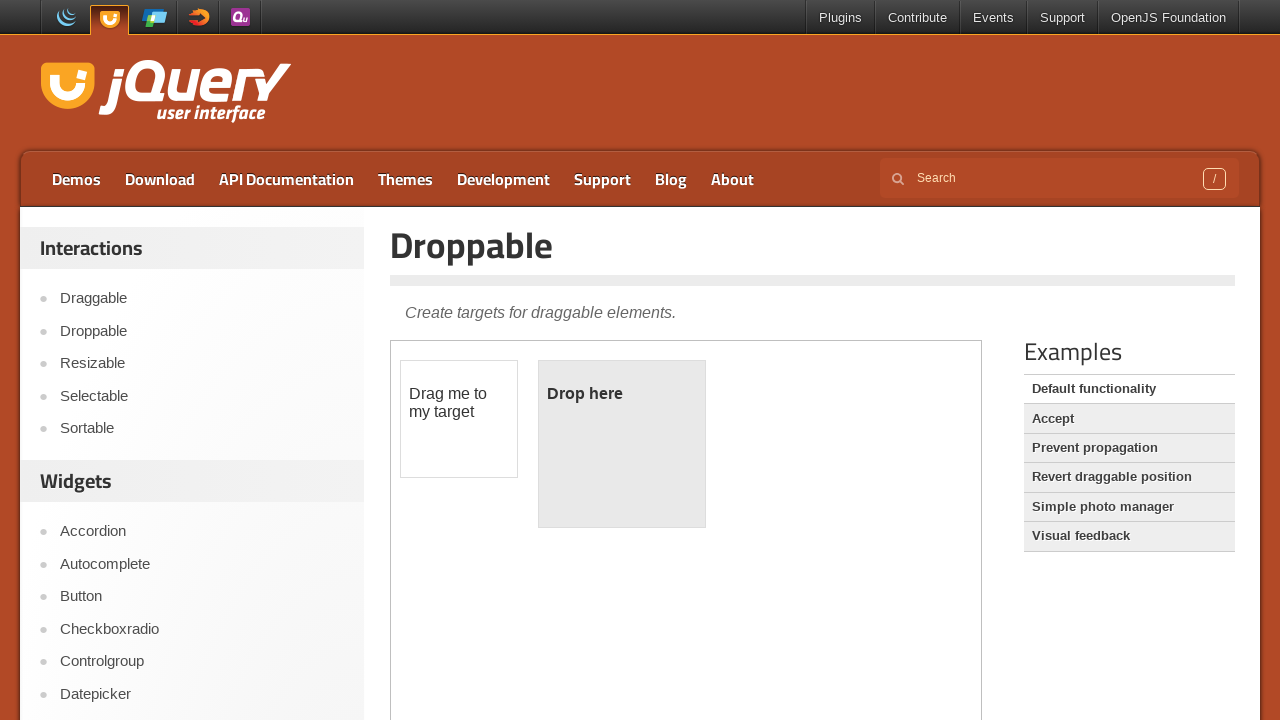

Located the iframe containing the drag and drop demo
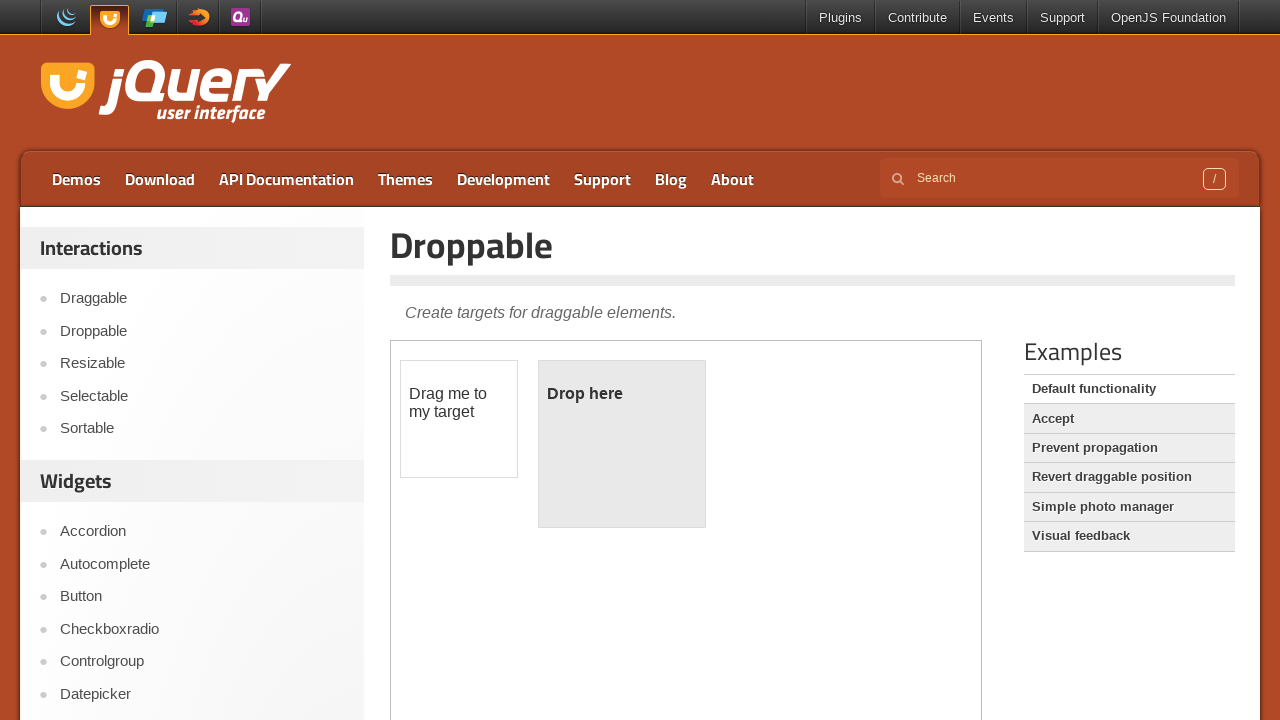

Located the draggable element
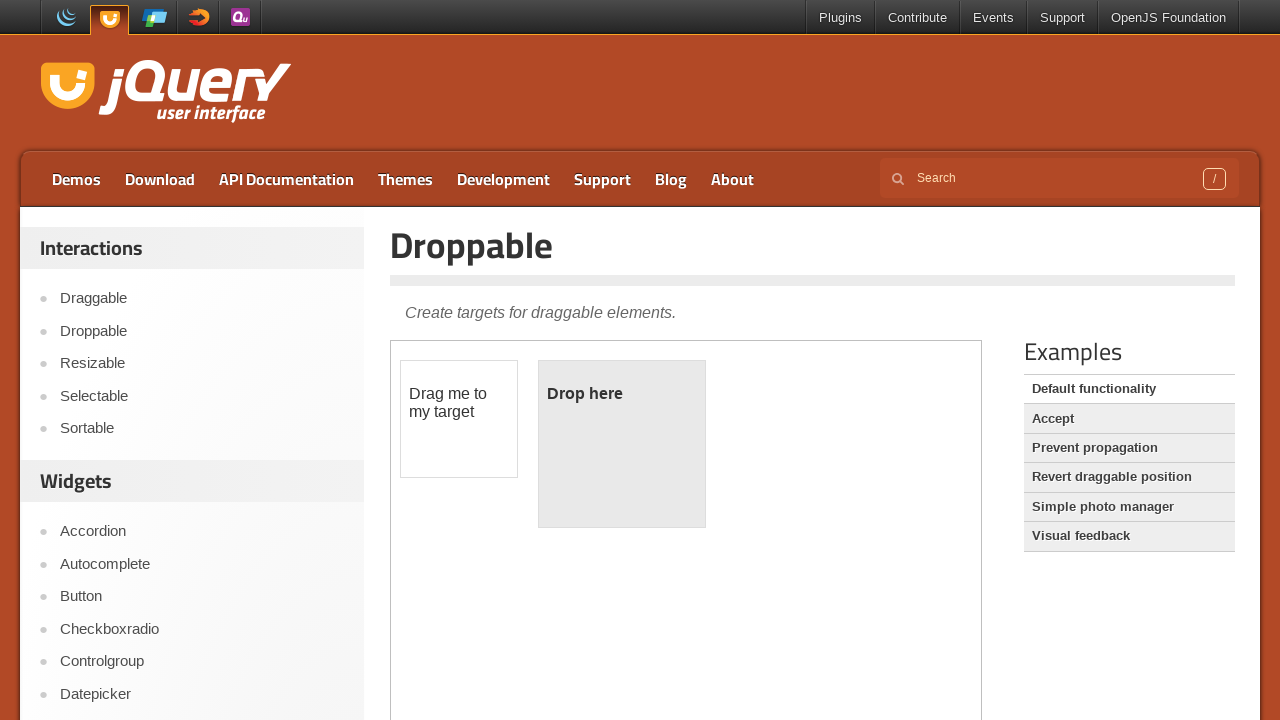

Located the droppable target area
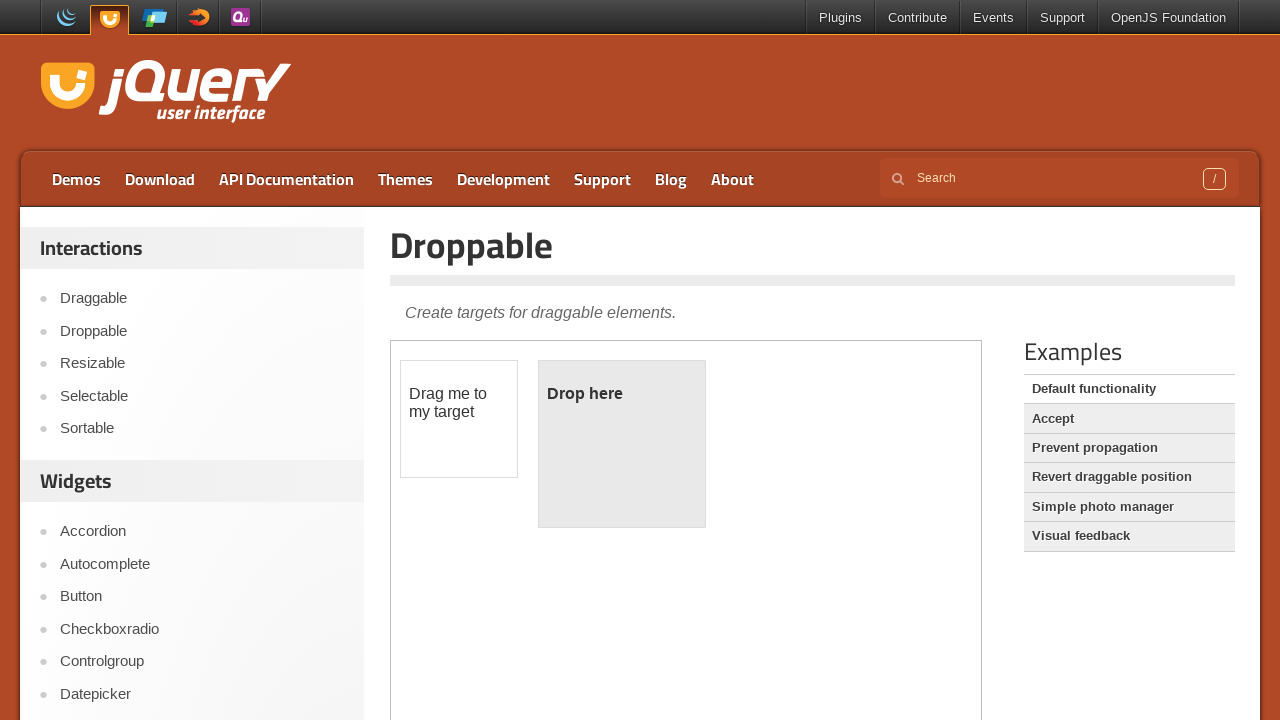

Dragged the element and dropped it onto the target area at (622, 444)
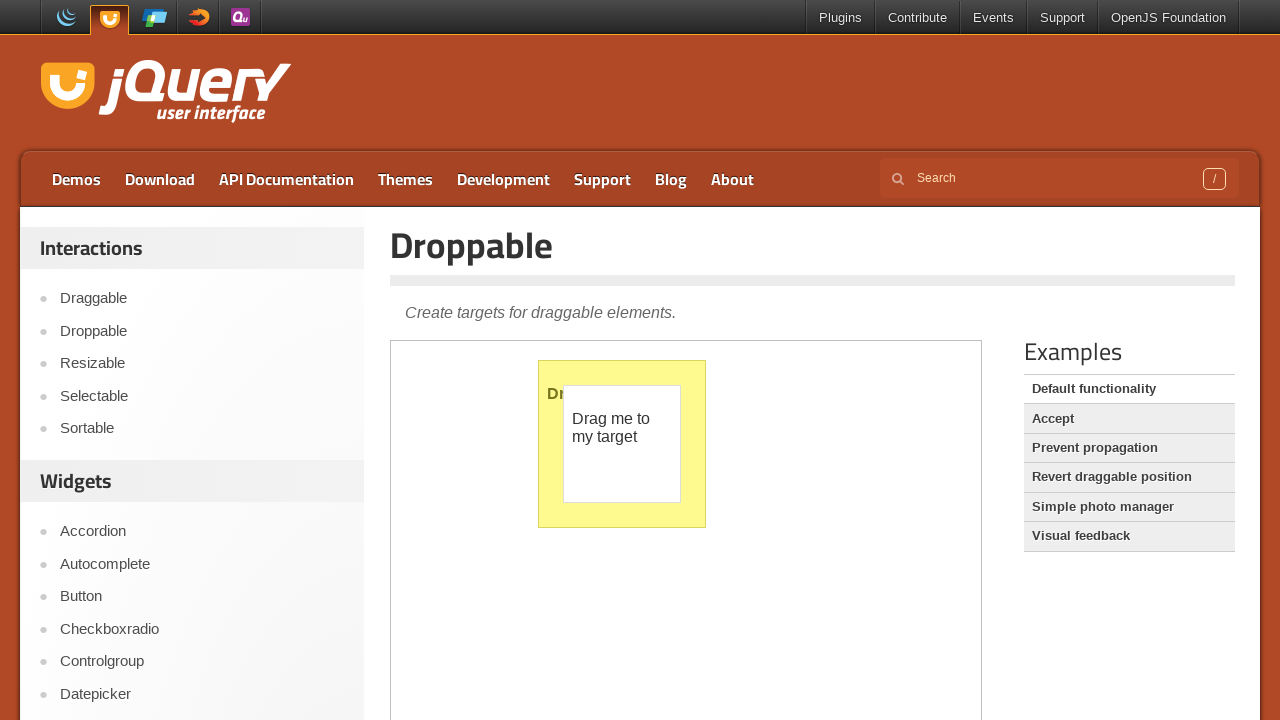

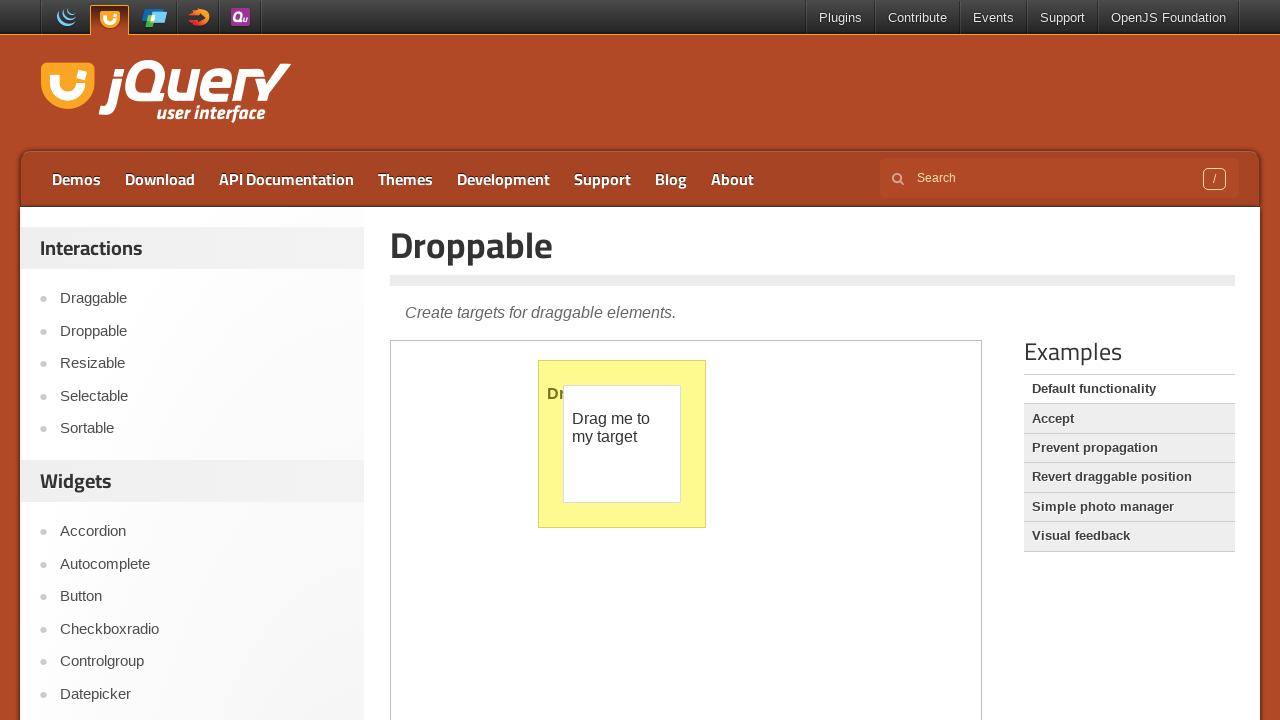